Navigates to the Morrisons grocery webshop homepage and verifies the page loads successfully

Starting URL: https://groceries.morrisons.com/webshop/startWebshop.do

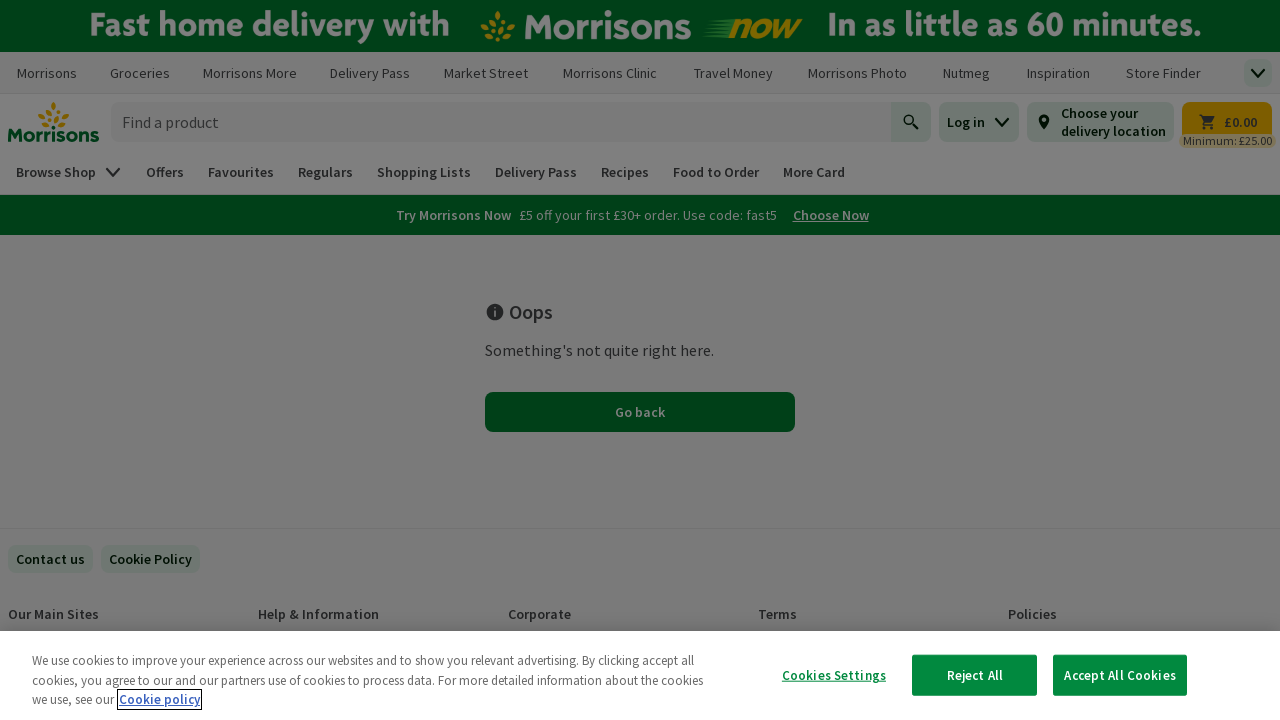

Navigated to Morrisons grocery webshop homepage
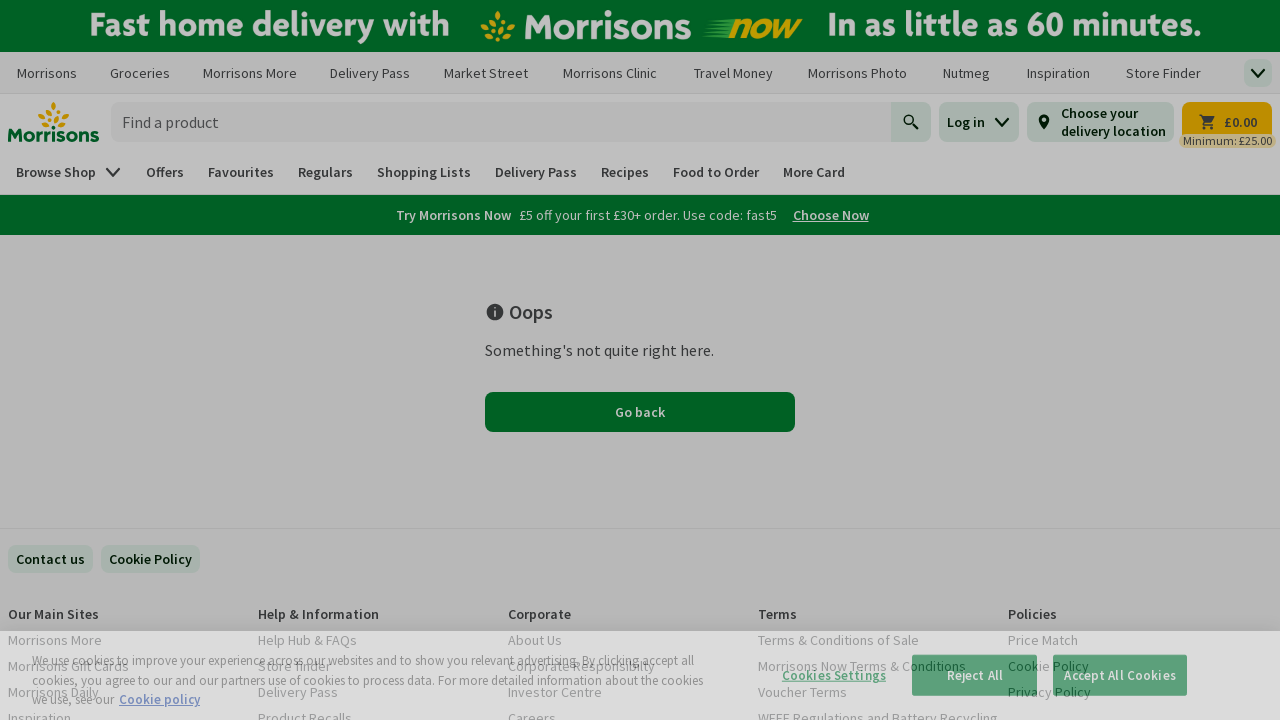

Page DOM fully loaded
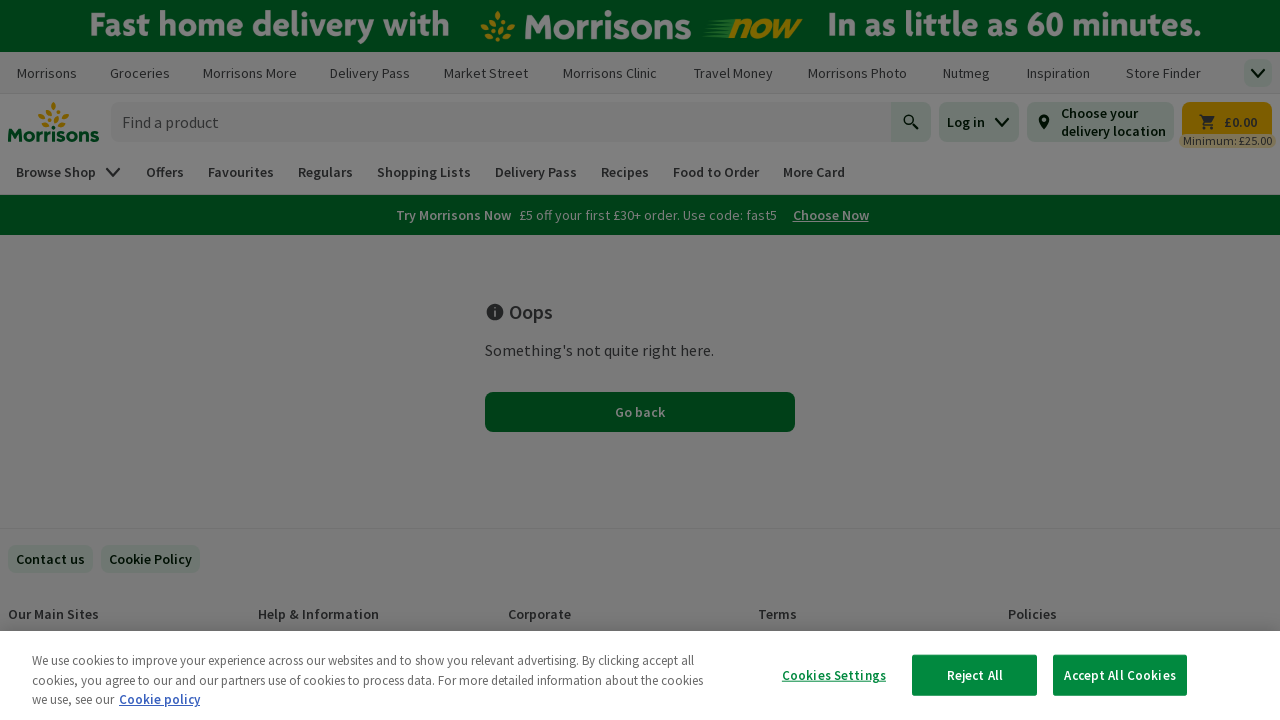

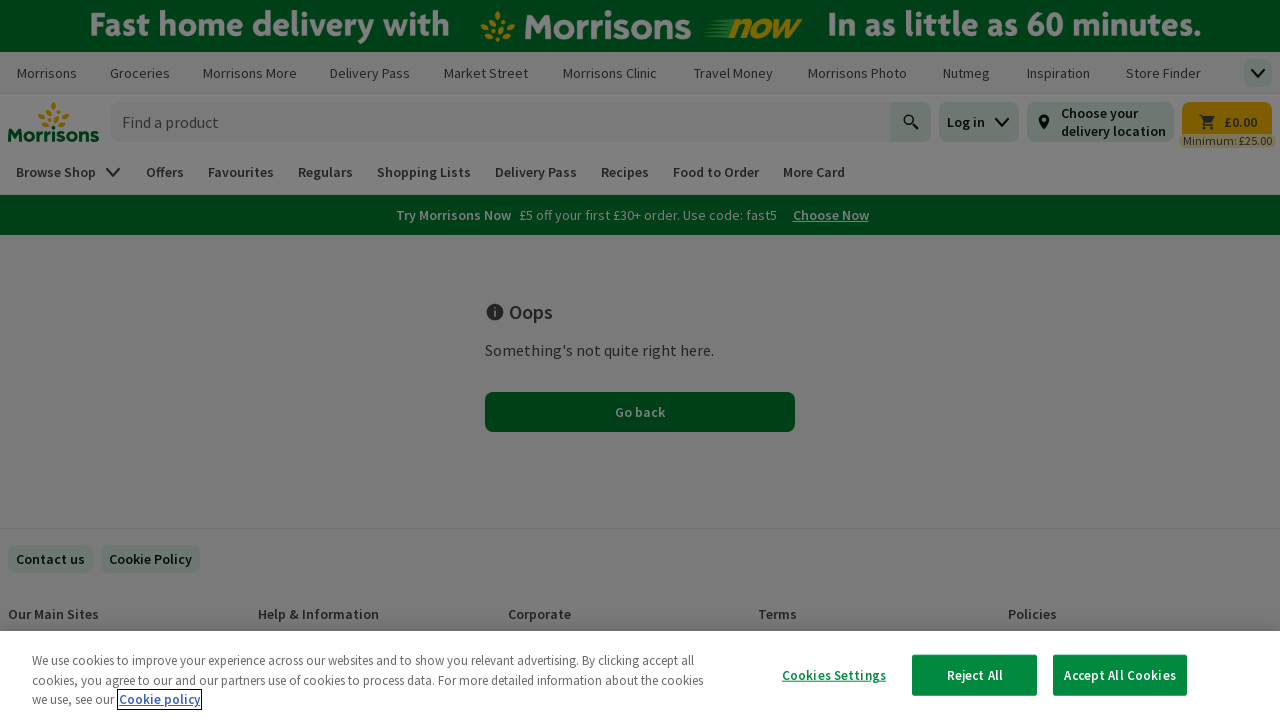